Opens a new browser window, switches to it, and verifies content

Starting URL: https://demoqa.com/browser-windows

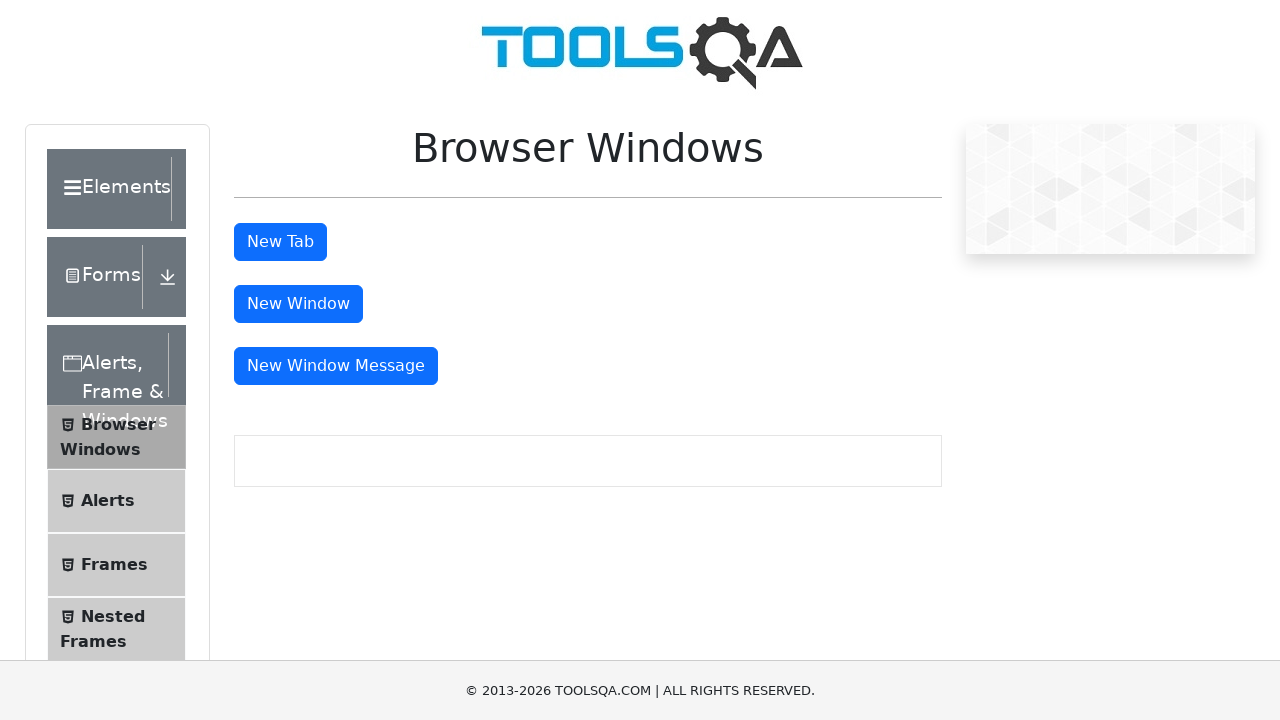

Clicked button to open new window at (298, 304) on #windowButton
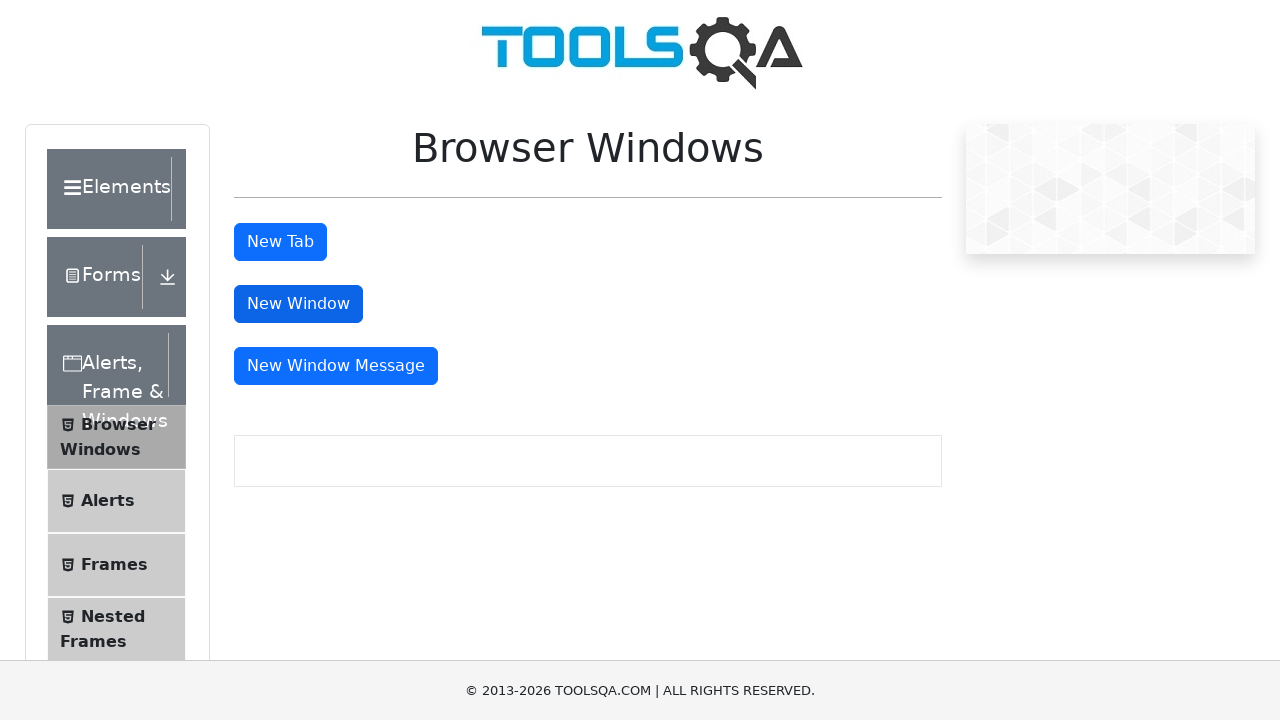

New window opened and captured
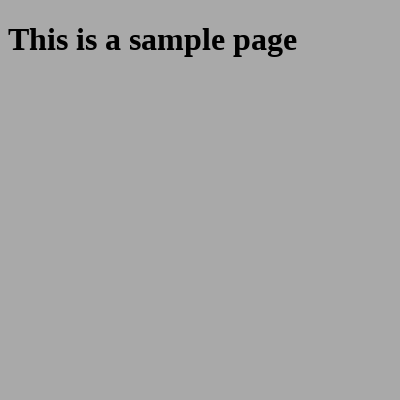

Verified sample heading text is present in new window
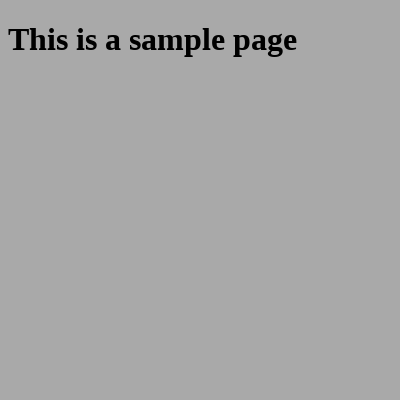

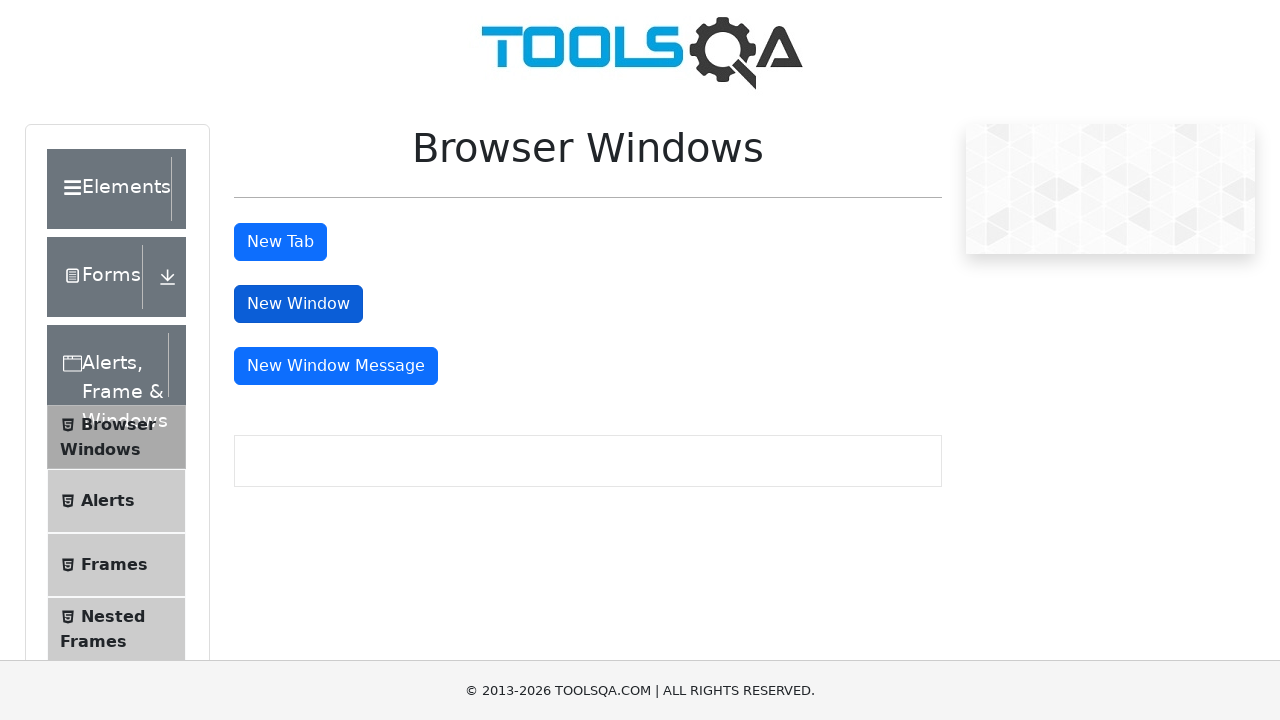